Tests that the toggle-all checkbox updates its state correctly when individual items are completed or cleared - checking that it becomes unchecked when one item is unchecked, and checked again when all items are completed.

Starting URL: https://demo.playwright.dev/todomvc

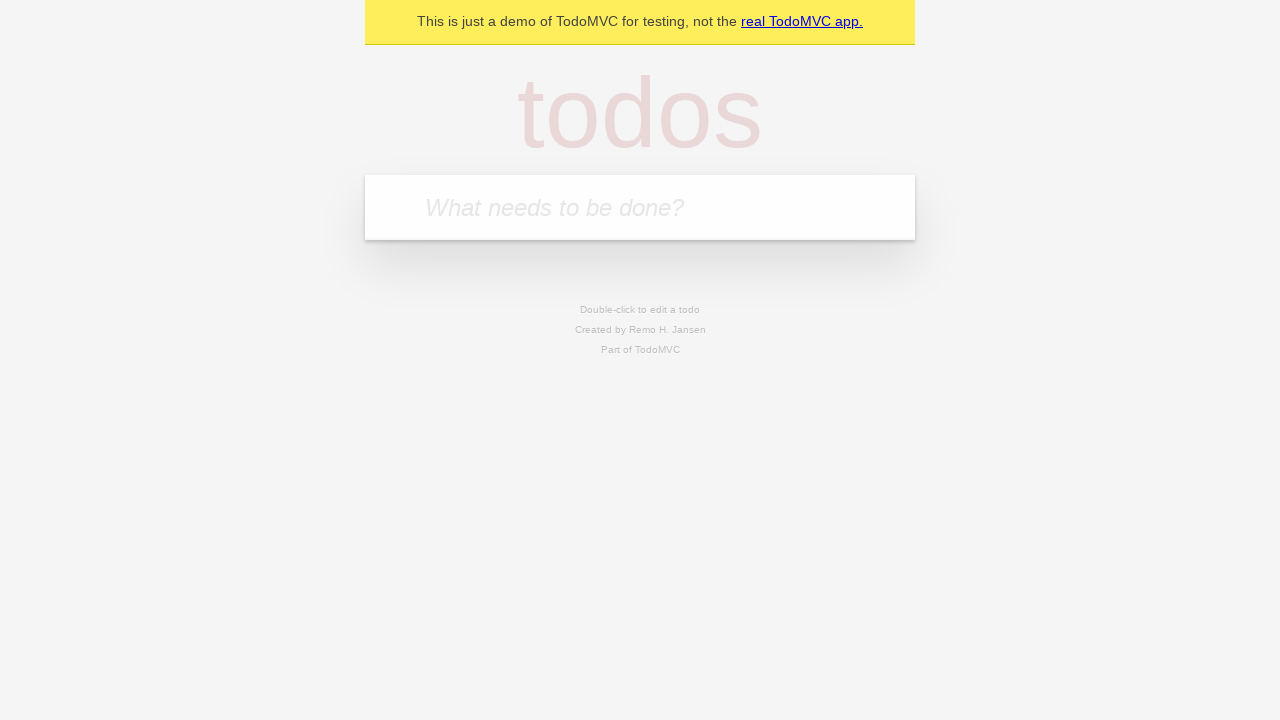

Filled first todo field with 'buy some cheese' on internal:attr=[placeholder="What needs to be done?"i]
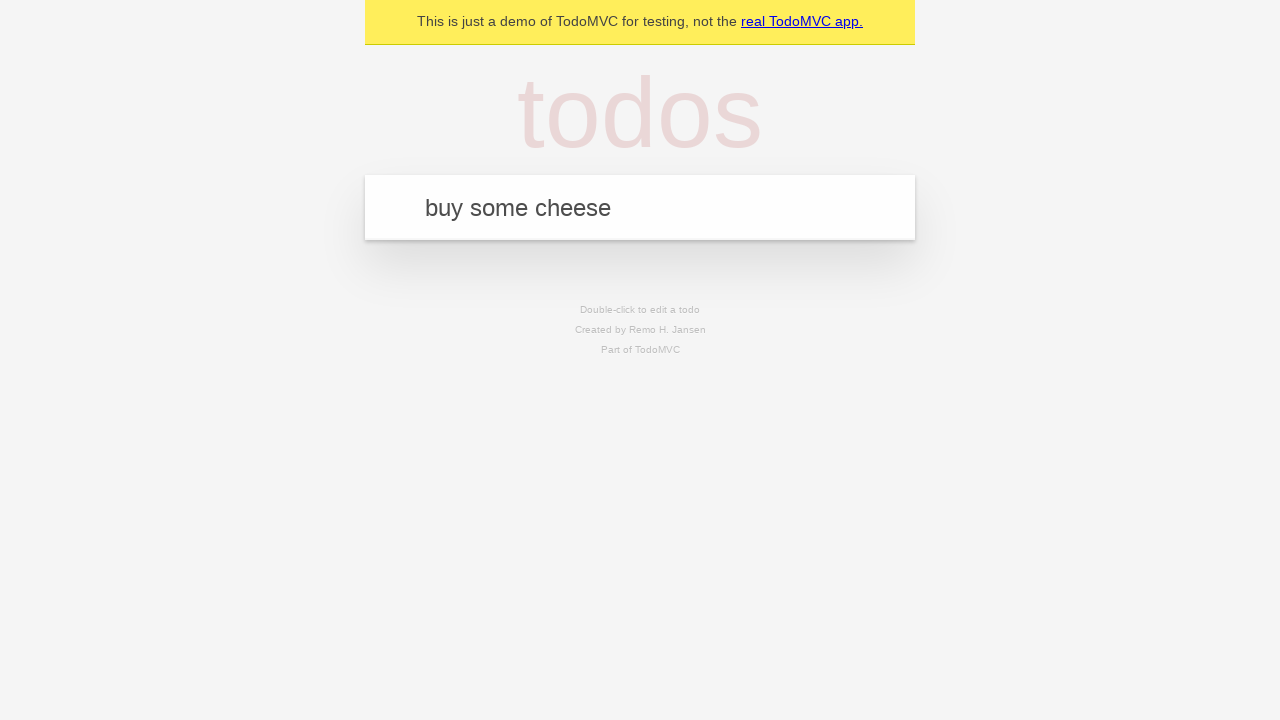

Pressed Enter to add first todo item on internal:attr=[placeholder="What needs to be done?"i]
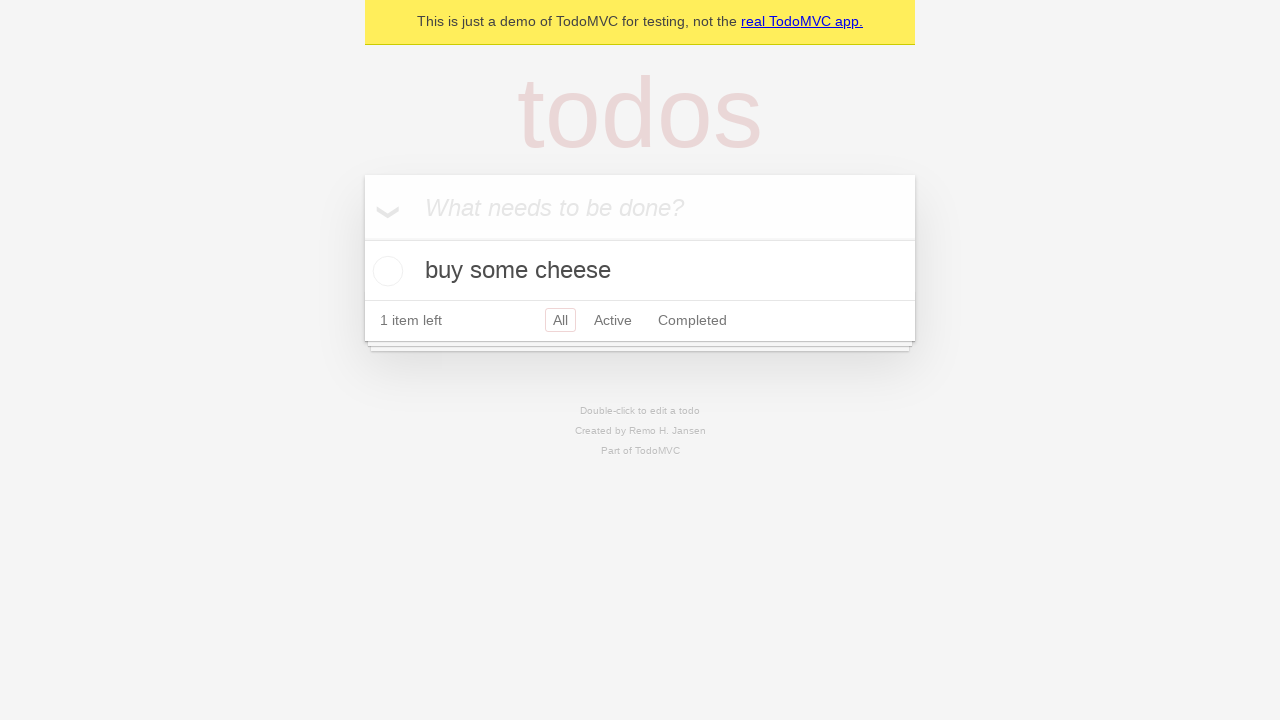

Filled second todo field with 'feed the cat' on internal:attr=[placeholder="What needs to be done?"i]
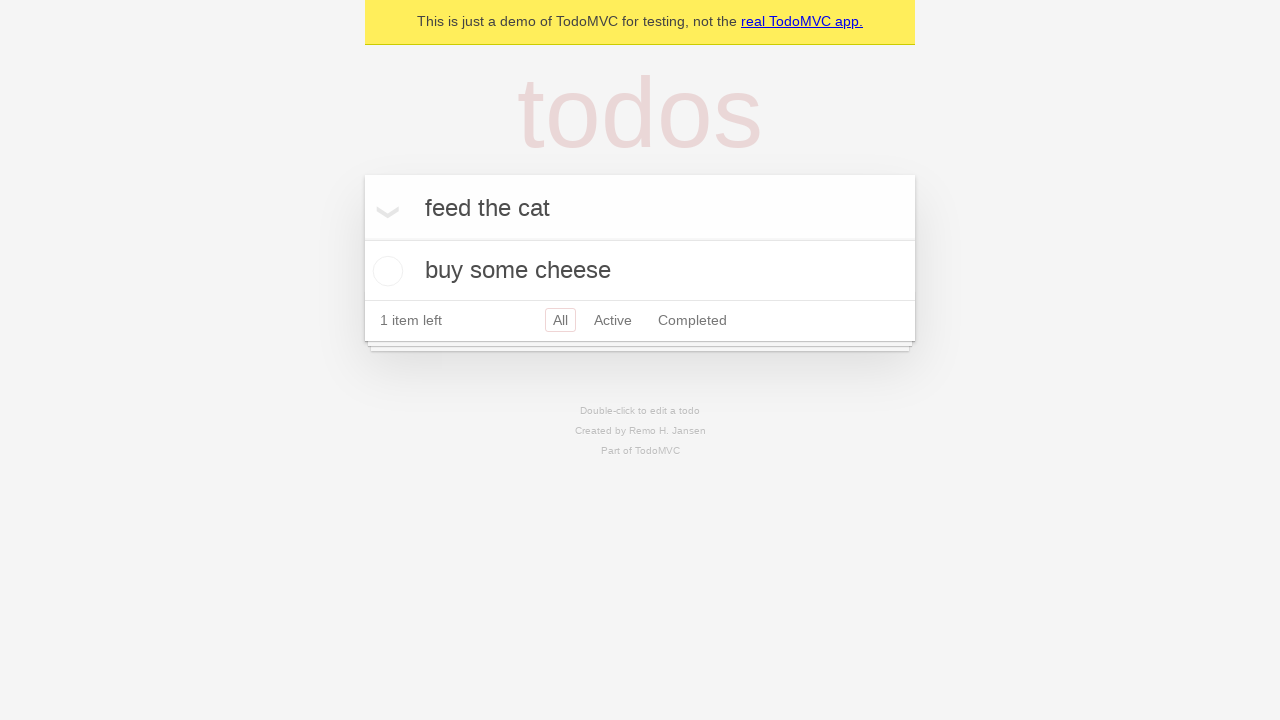

Pressed Enter to add second todo item on internal:attr=[placeholder="What needs to be done?"i]
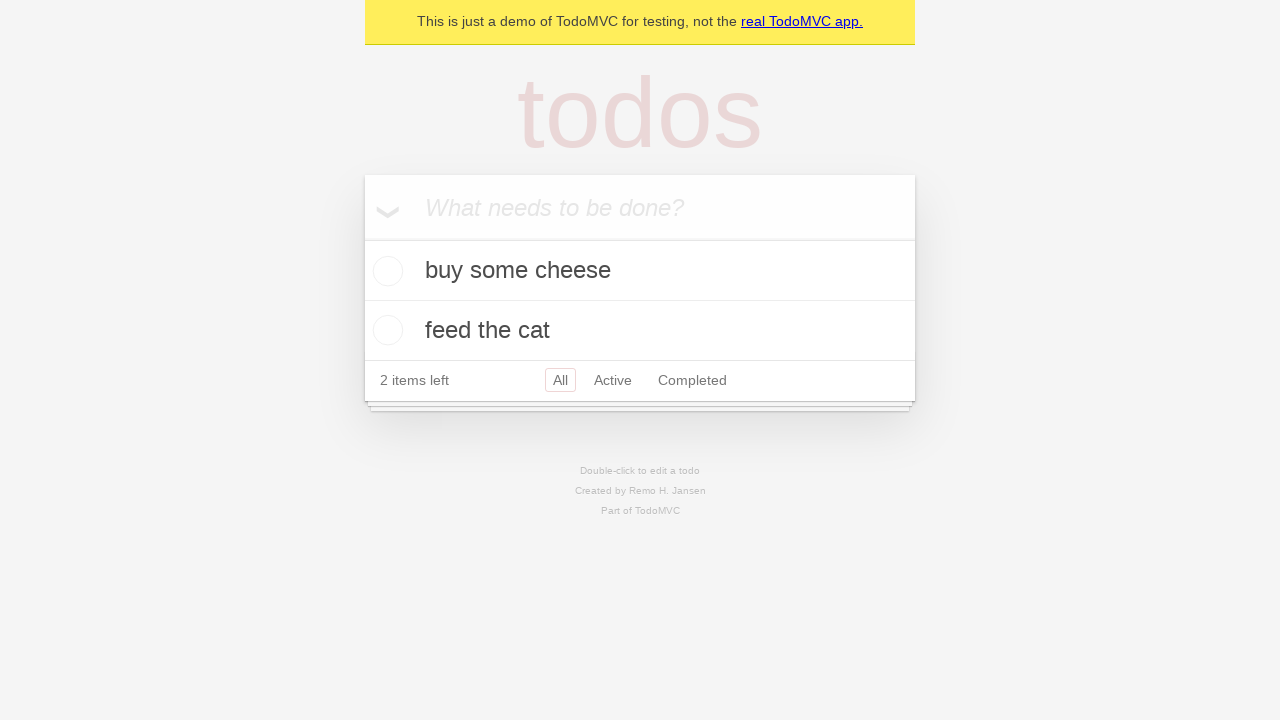

Filled third todo field with 'book a doctors appointment' on internal:attr=[placeholder="What needs to be done?"i]
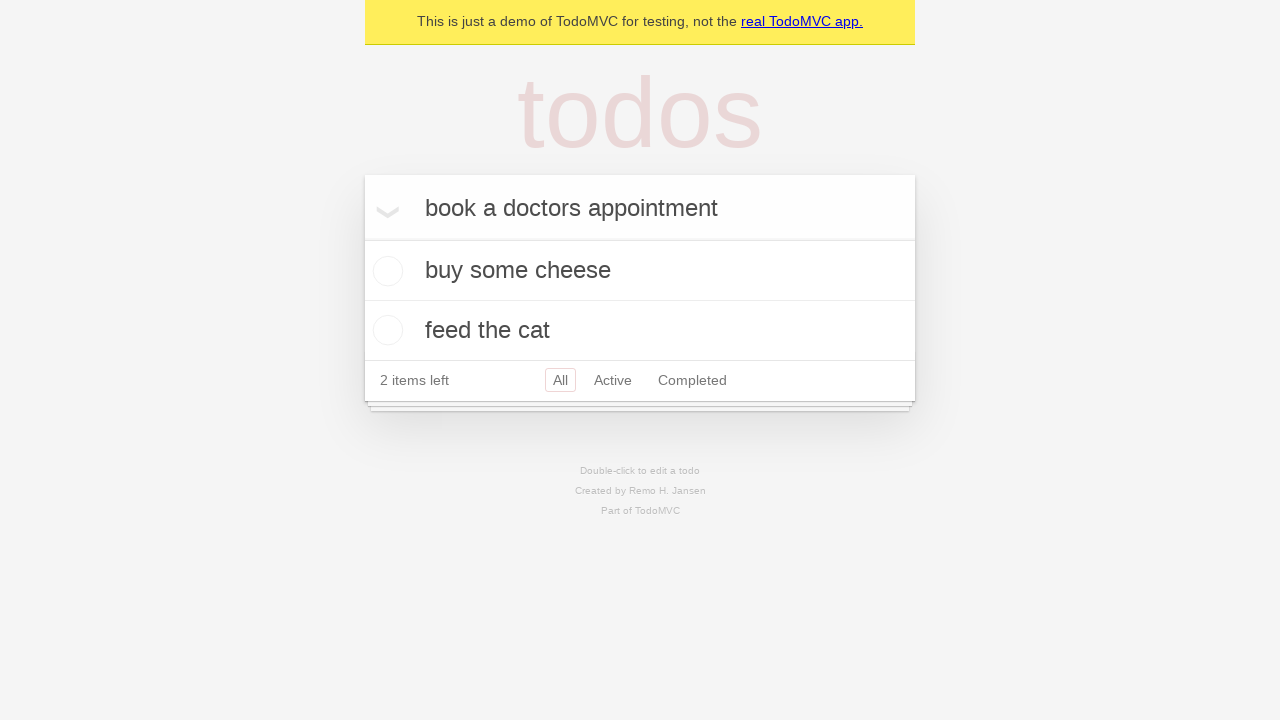

Pressed Enter to add third todo item on internal:attr=[placeholder="What needs to be done?"i]
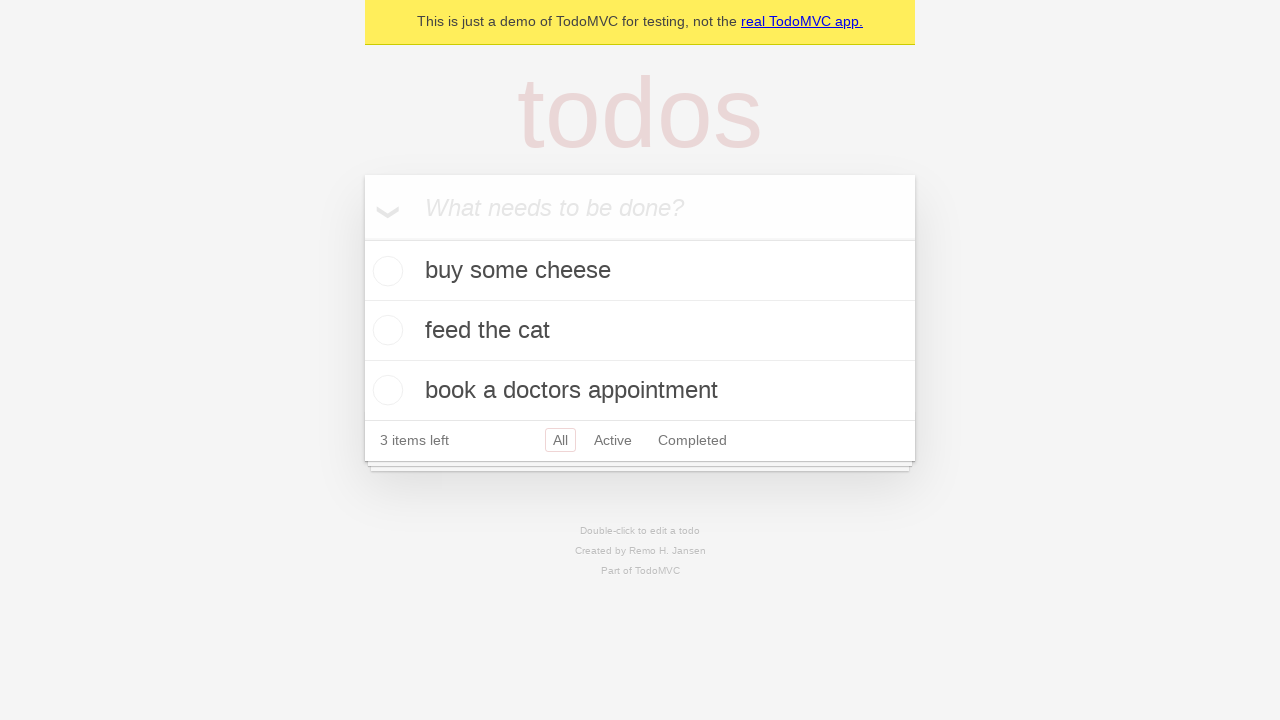

Clicked toggle-all checkbox to mark all items as complete at (362, 238) on internal:label="Mark all as complete"i
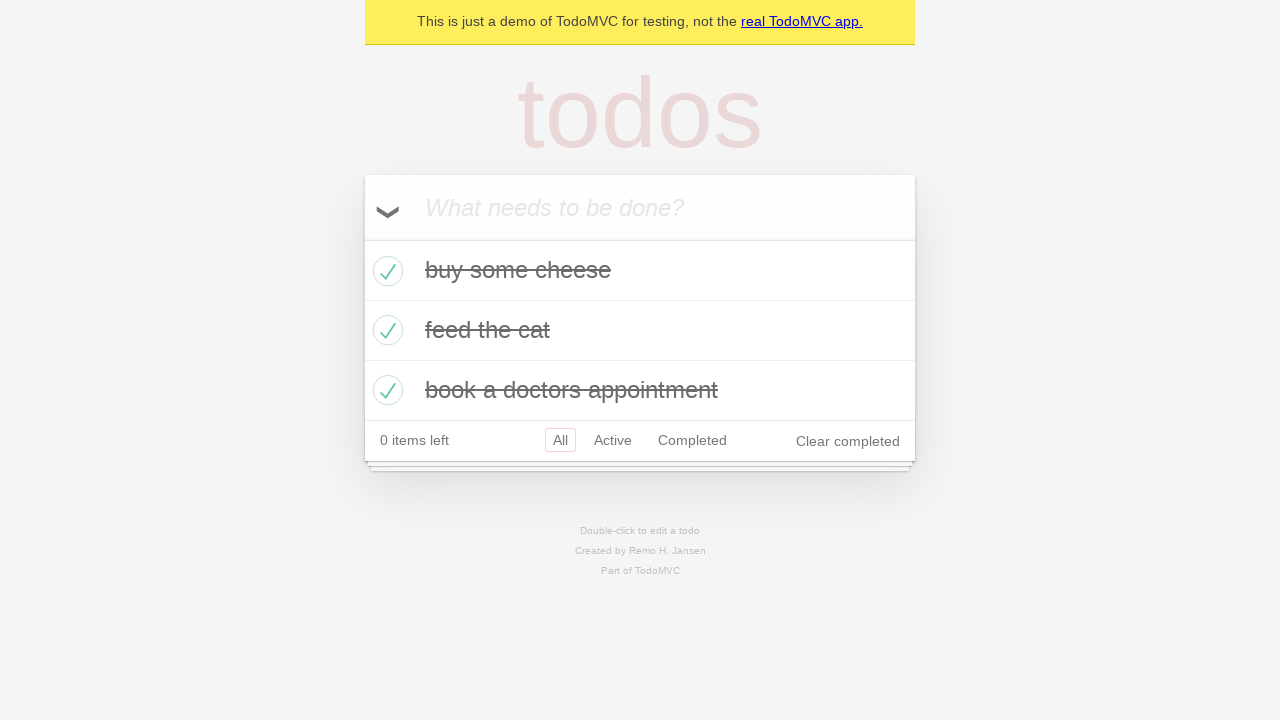

Verified toggle-all checkbox is checked
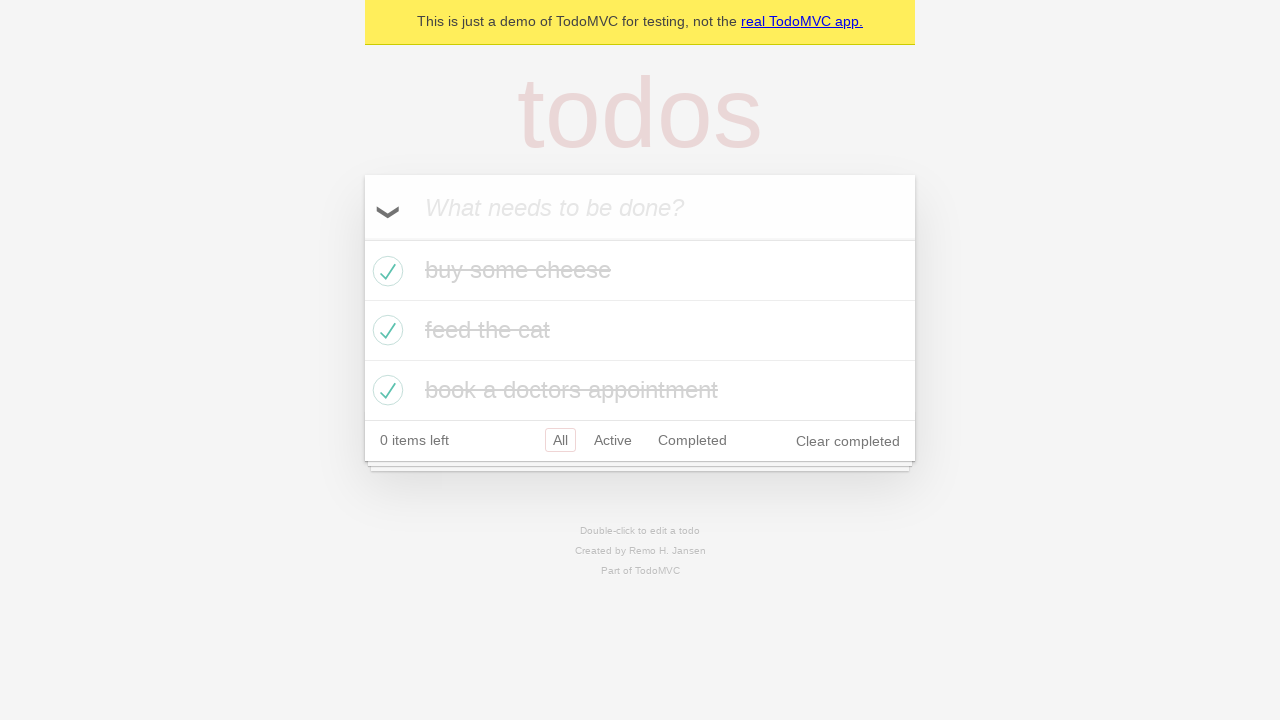

Unchecked the first todo item at (385, 271) on internal:testid=[data-testid="todo-item"s] >> nth=0 >> internal:role=checkbox
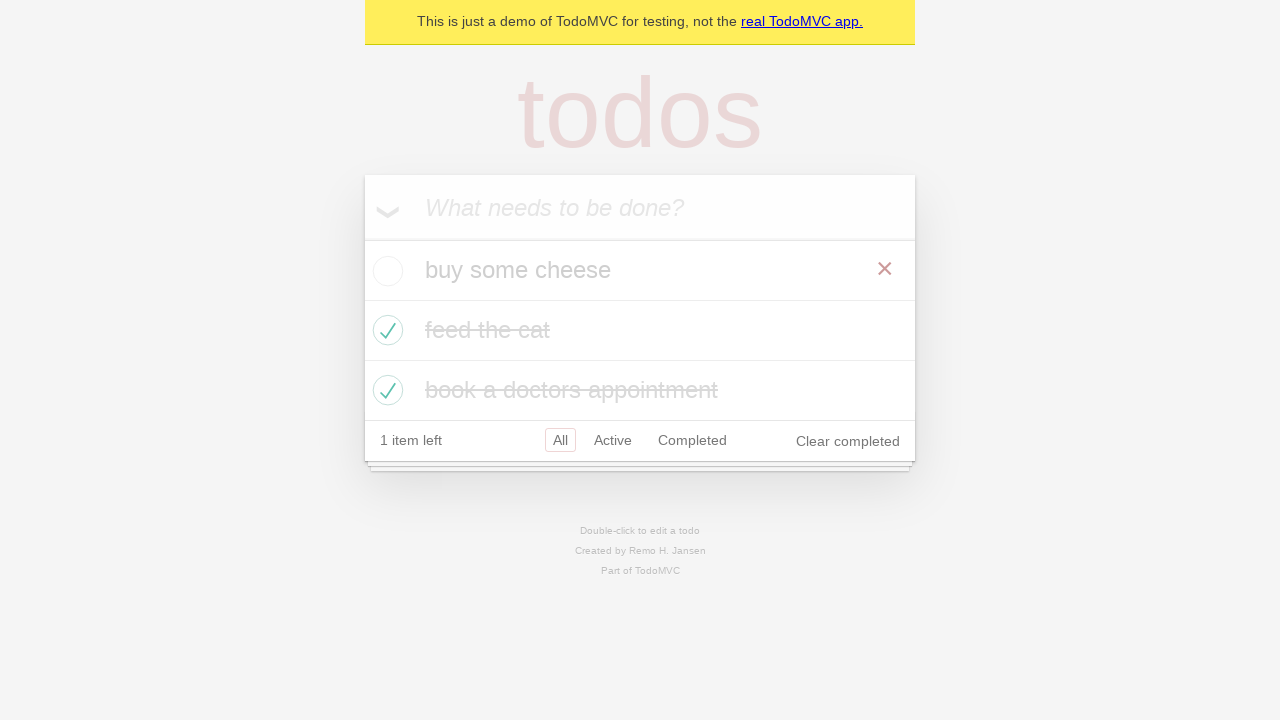

Verified toggle-all checkbox is no longer checked when one item is unchecked
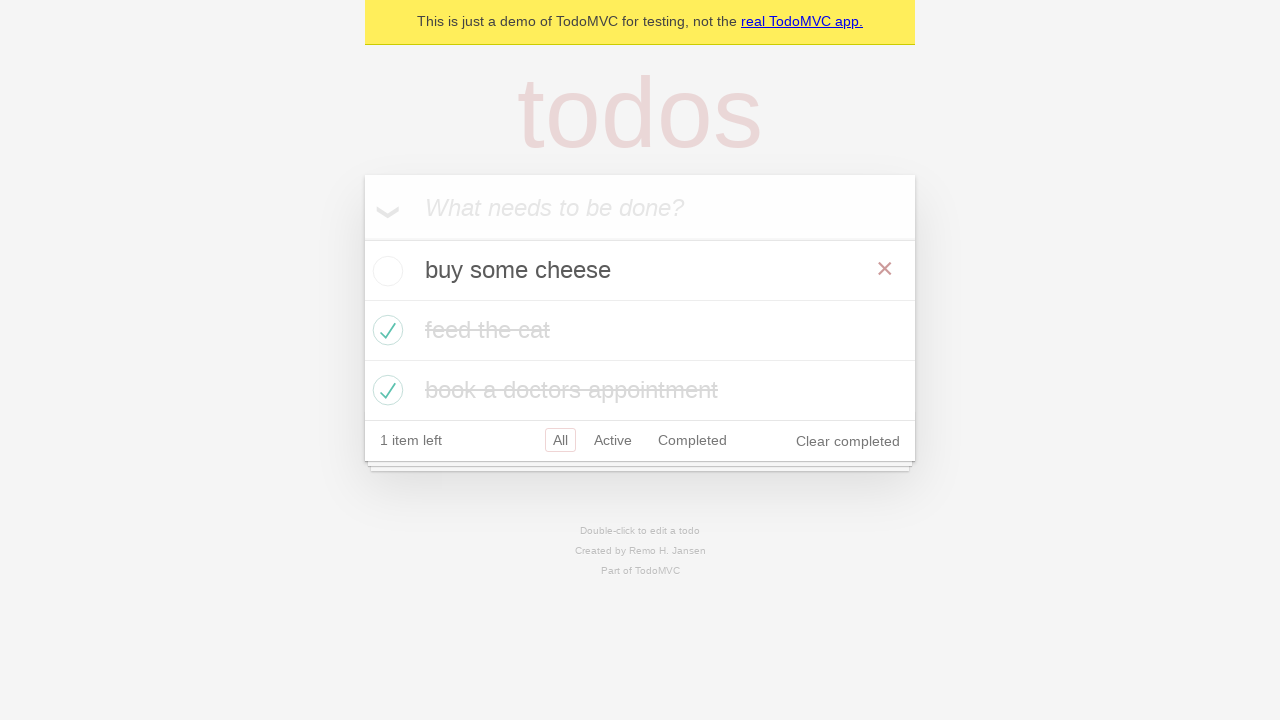

Checked the first todo item again at (385, 271) on internal:testid=[data-testid="todo-item"s] >> nth=0 >> internal:role=checkbox
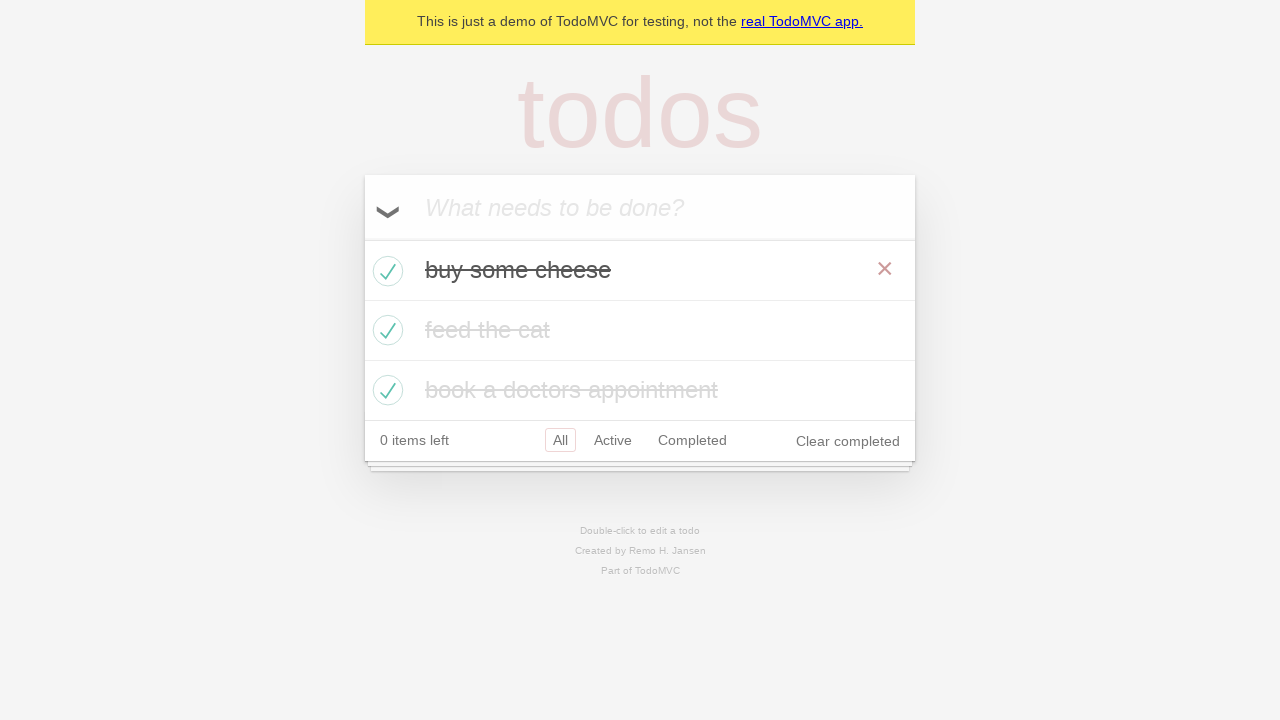

Verified toggle-all checkbox is checked again when all items are completed
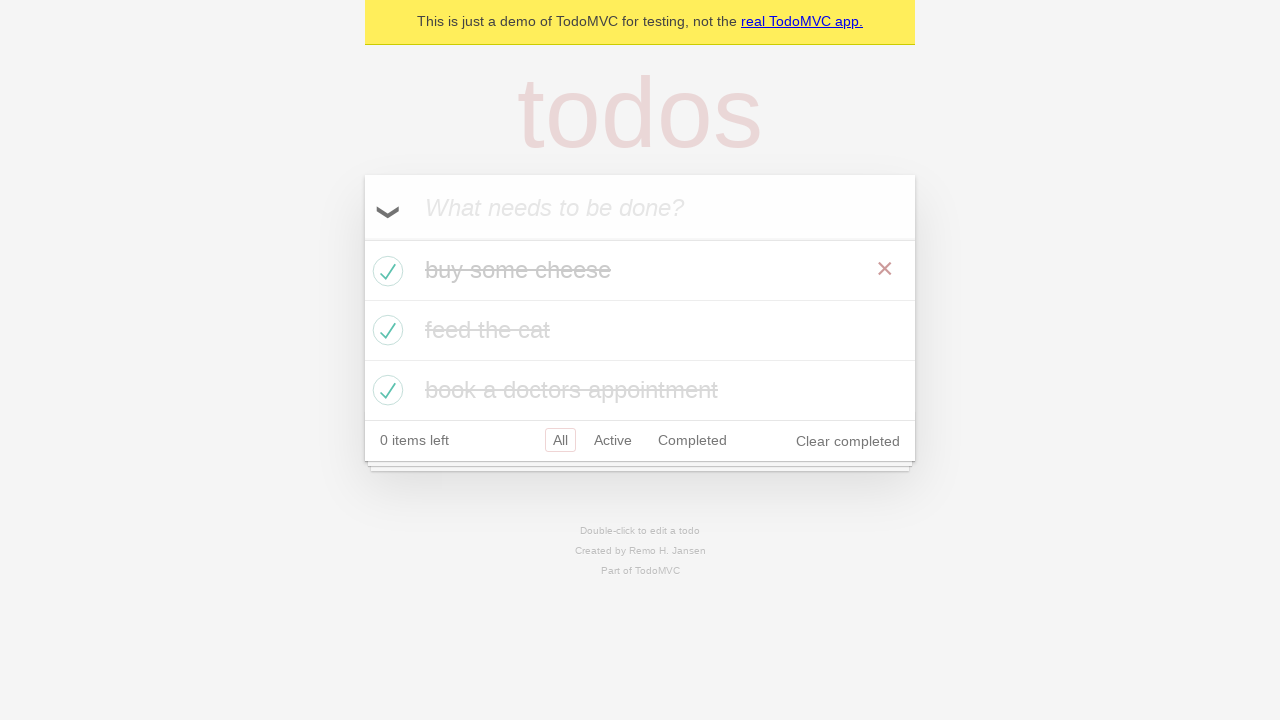

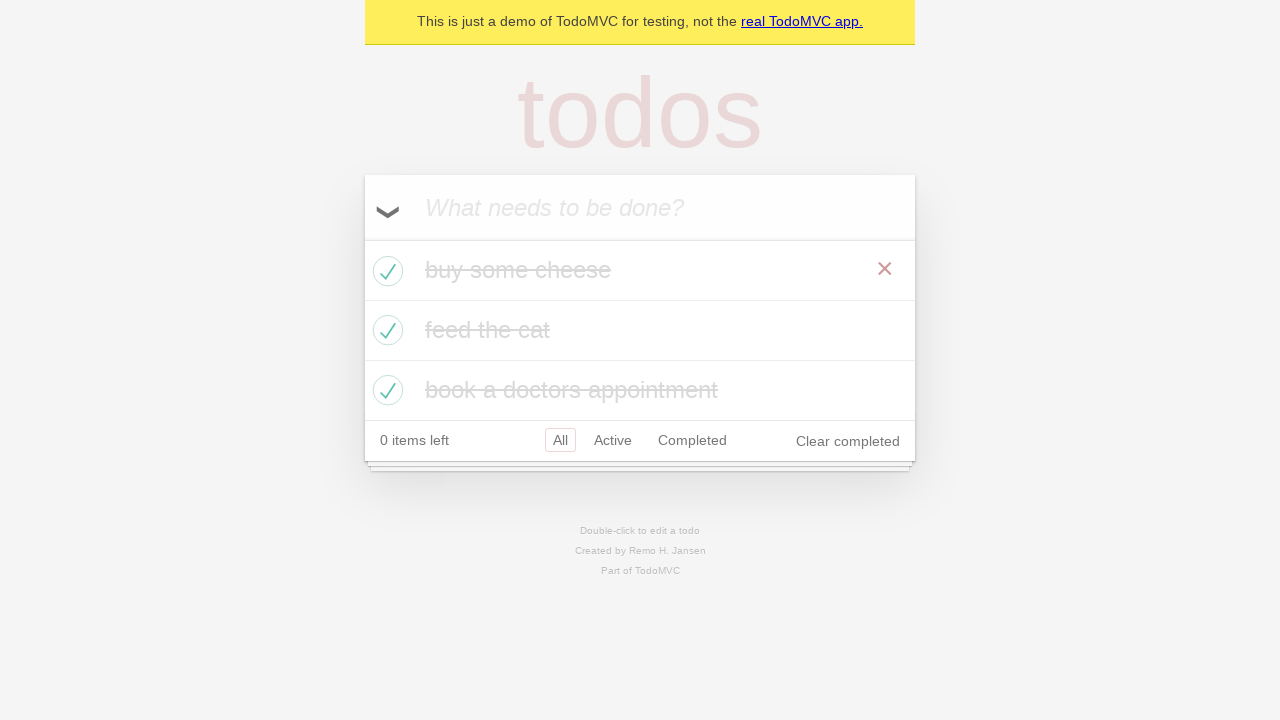